Tests registration form validation by entering a password with less than 6 characters and verifying the password length error messages.

Starting URL: https://alada.vn/tai-khoan/dang-ky.html

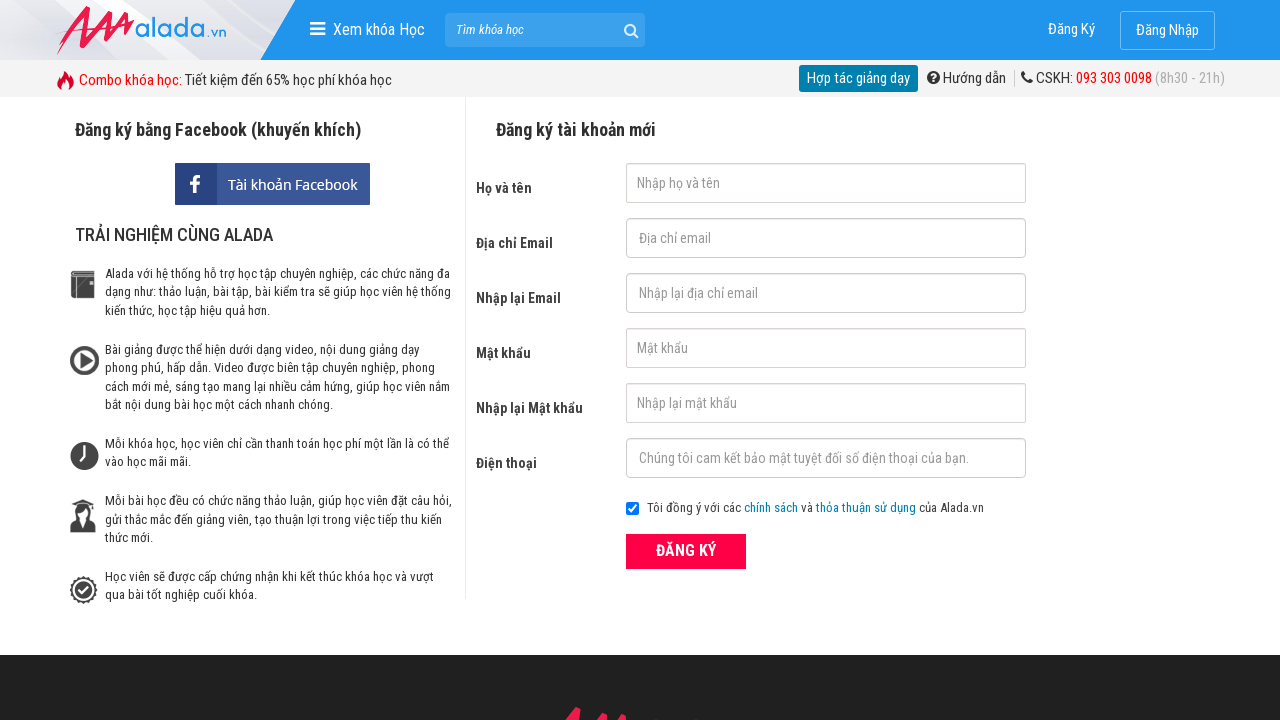

Filled first name field with 'Hoang Nguyen' on #txtFirstname
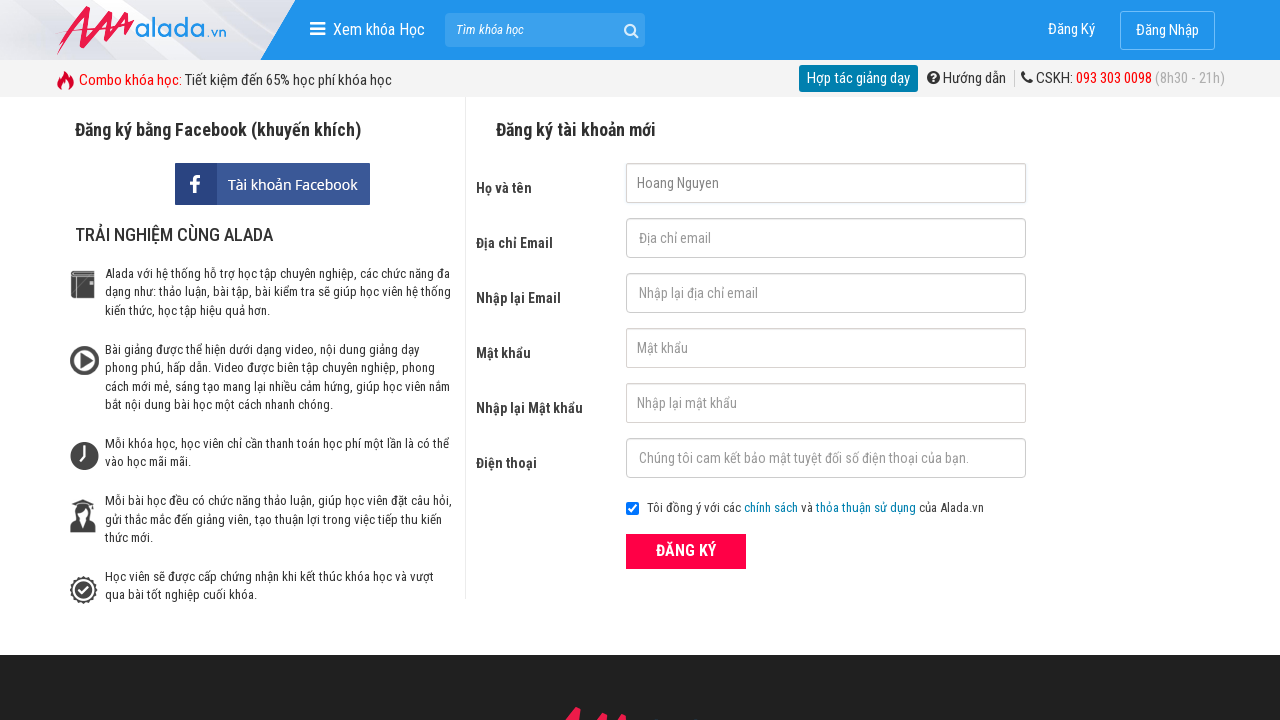

Filled email field with 'hoangnguyen@gmail.com' on #txtEmail
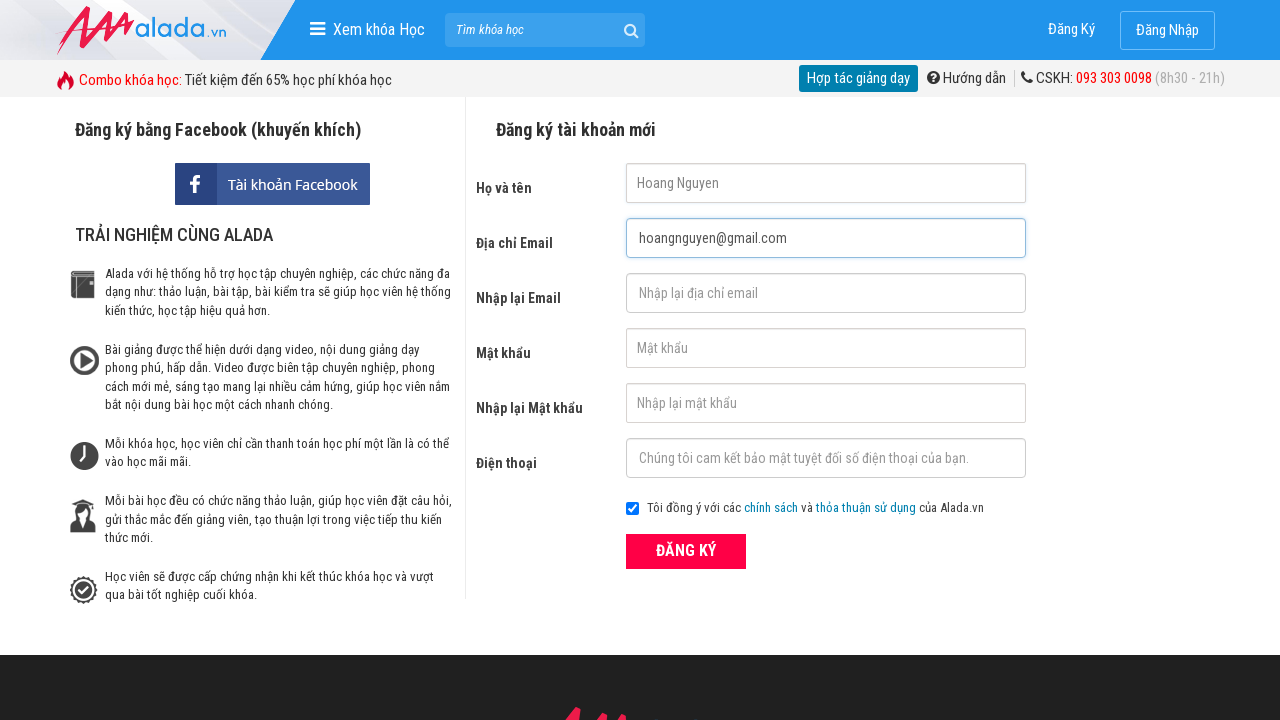

Filled confirm email field with 'hoangnguyen@gmail.vn' on #txtCEmail
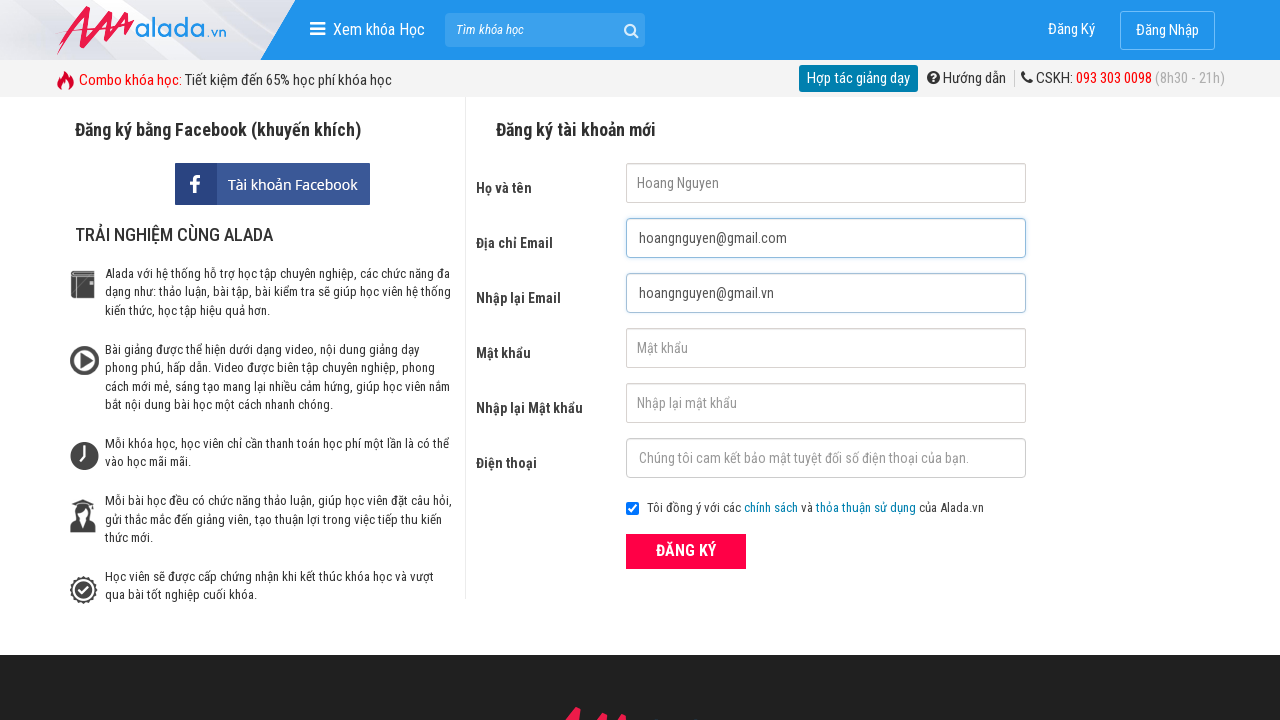

Filled password field with '123' (less than 6 characters) on #txtPassword
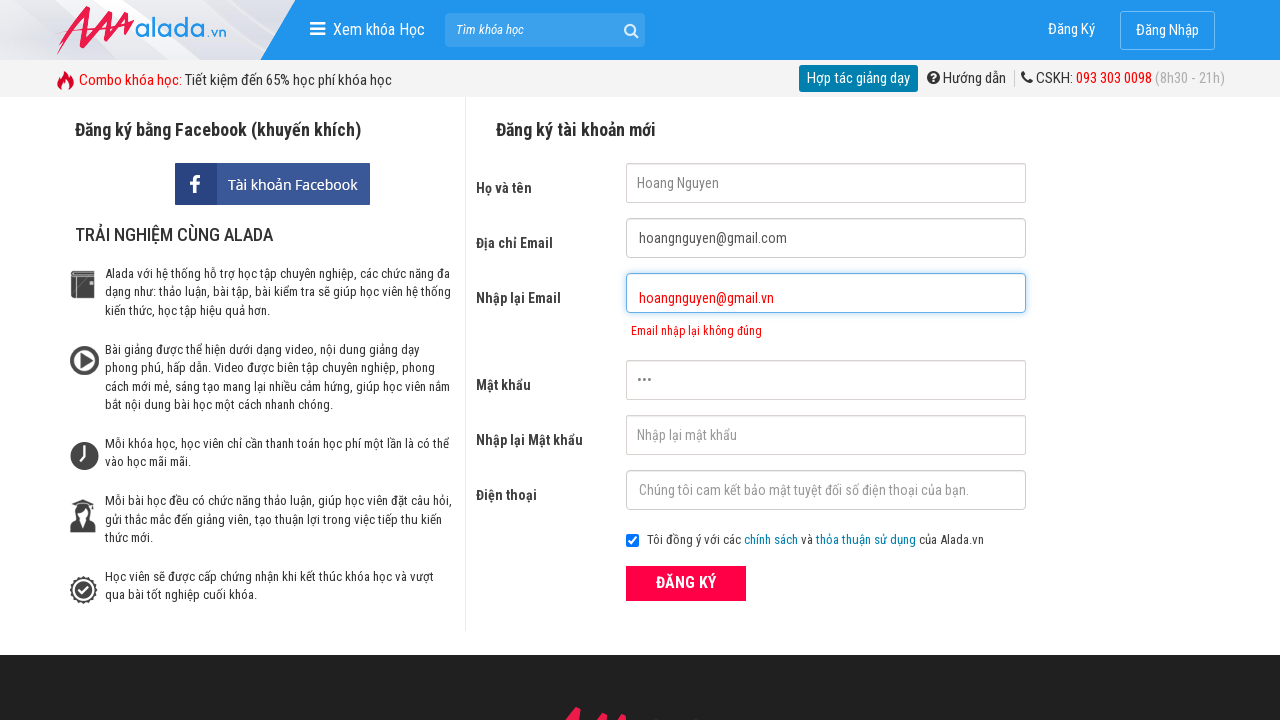

Filled confirm password field with '123' (less than 6 characters) on #txtCPassword
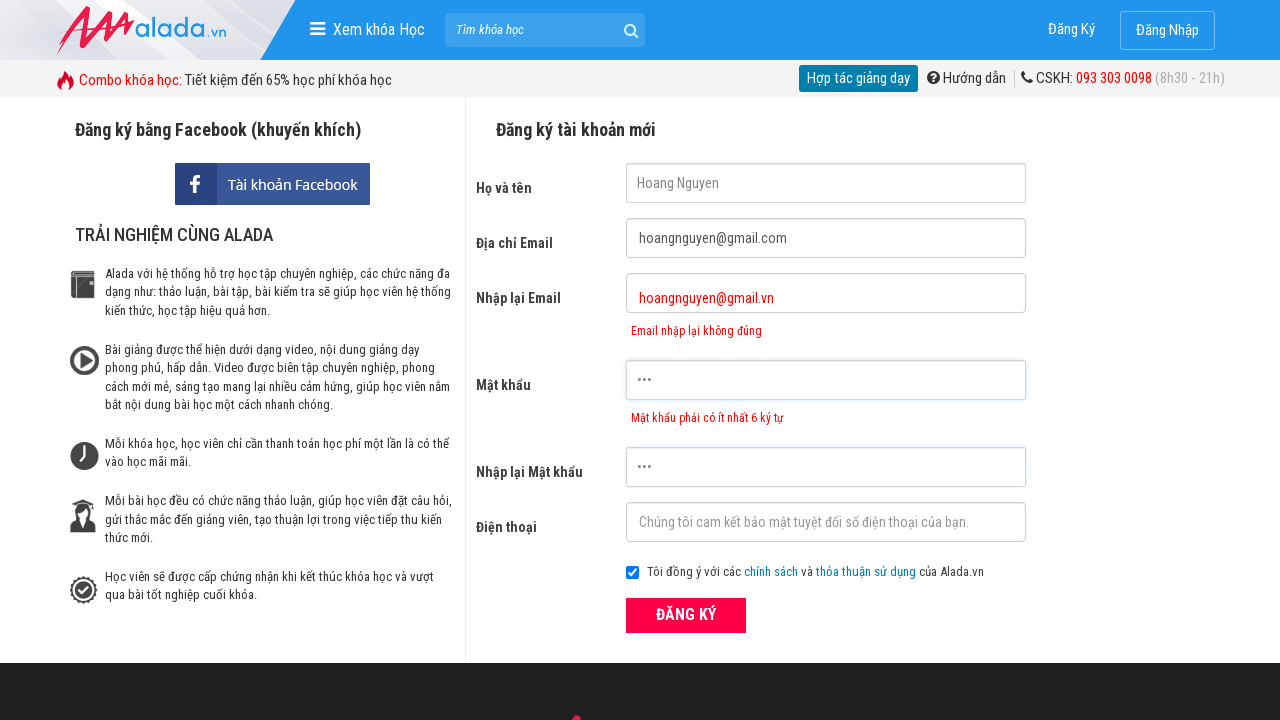

Filled phone field with '0978564321' on #txtPhone
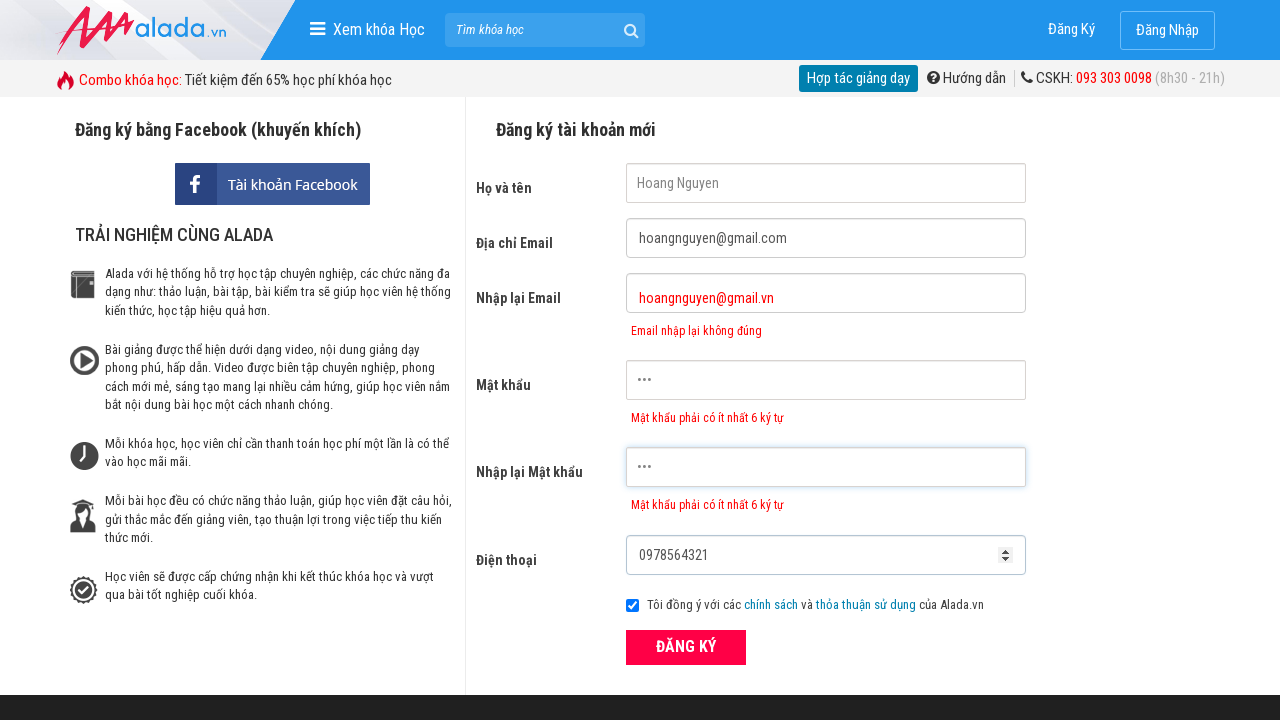

Clicked submit button to attempt registration at (686, 648) on button[type='submit']
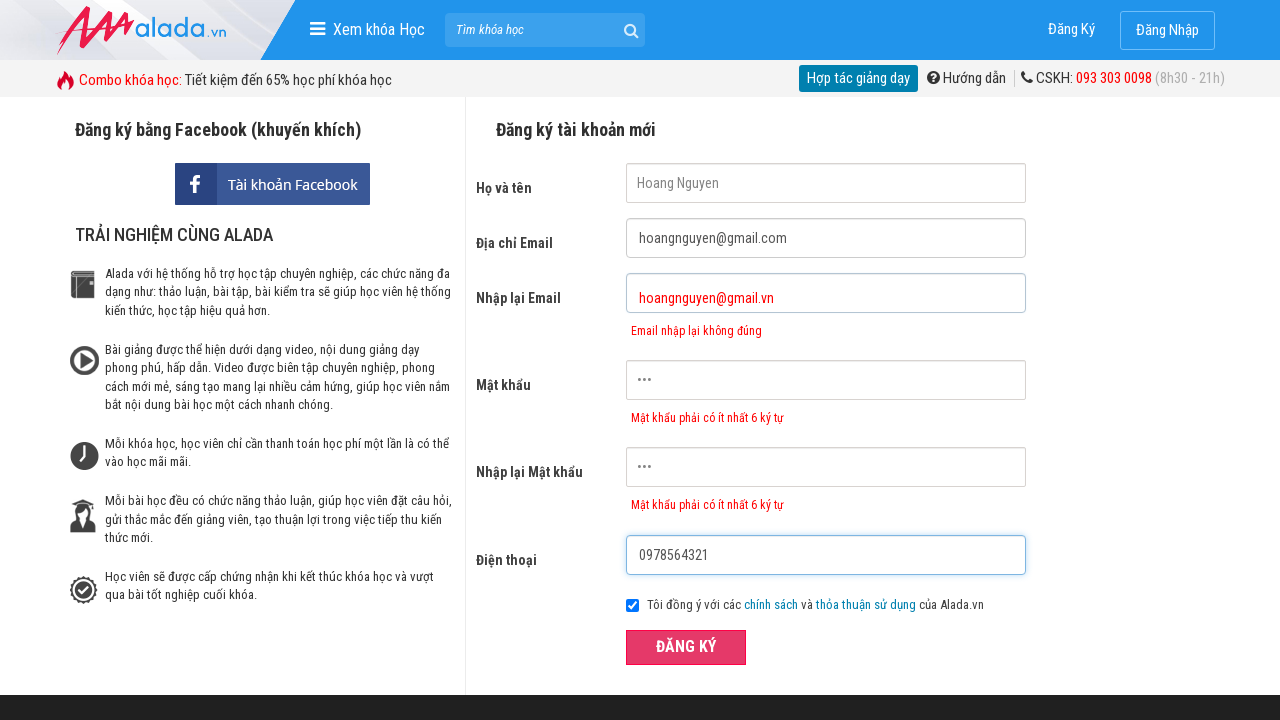

Password error message appeared
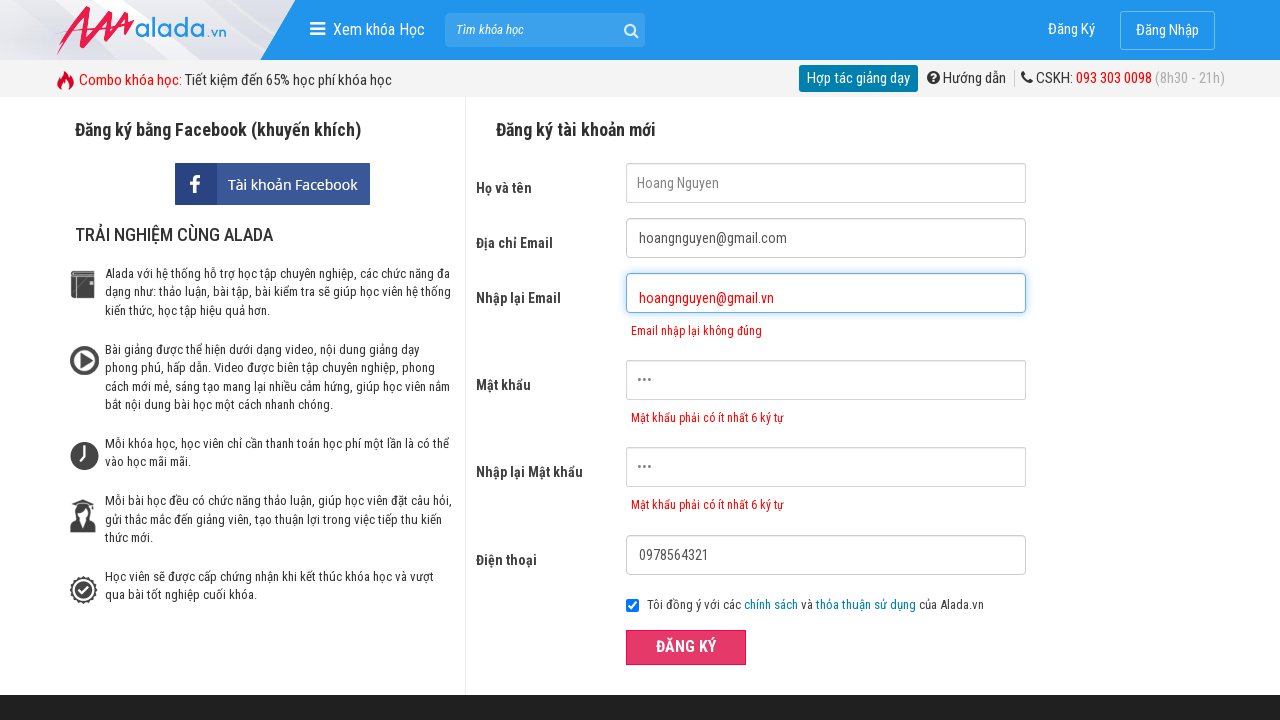

Verified password error message: 'Mật khẩu phải có ít nhất 6 ký tự'
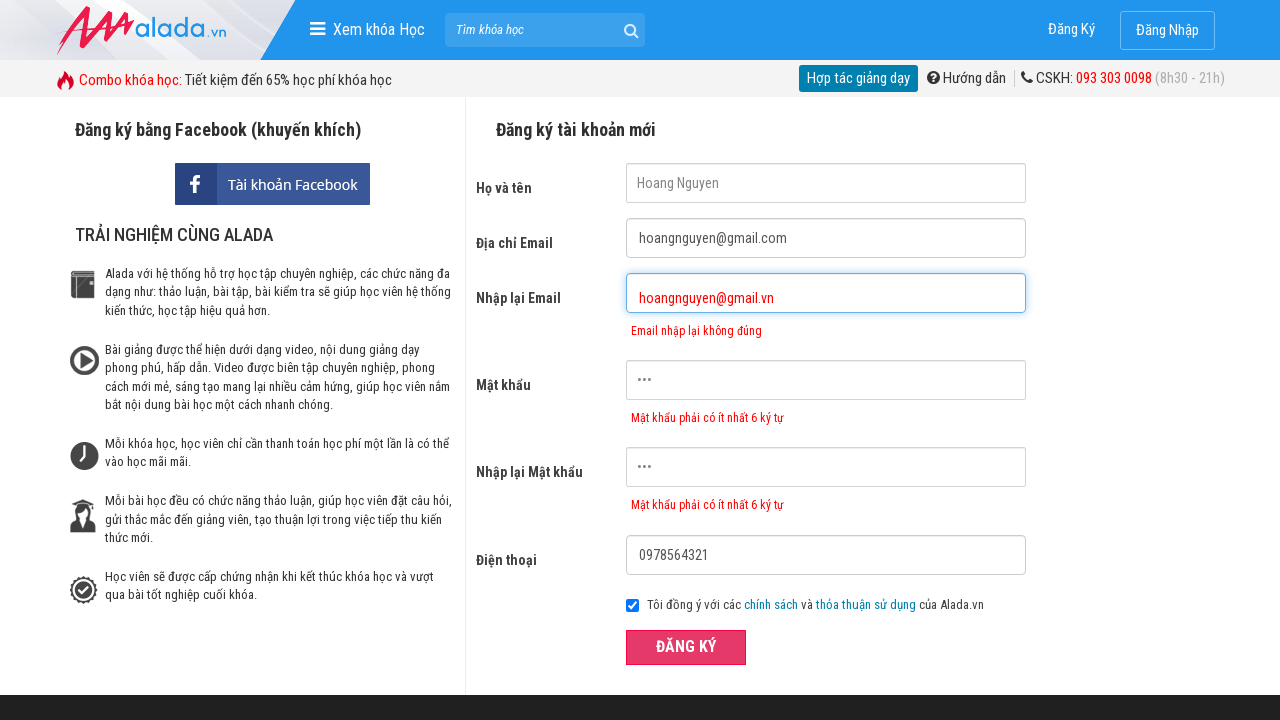

Verified confirm password error message: 'Mật khẩu phải có ít nhất 6 ký tự'
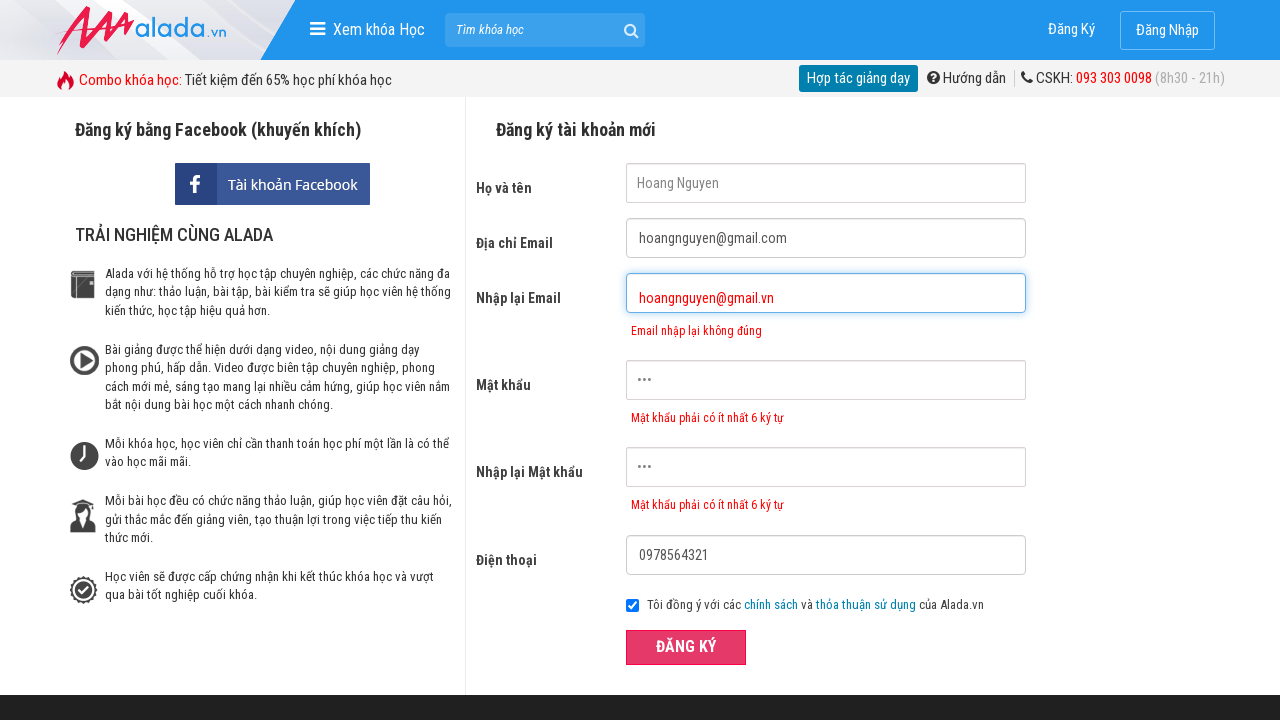

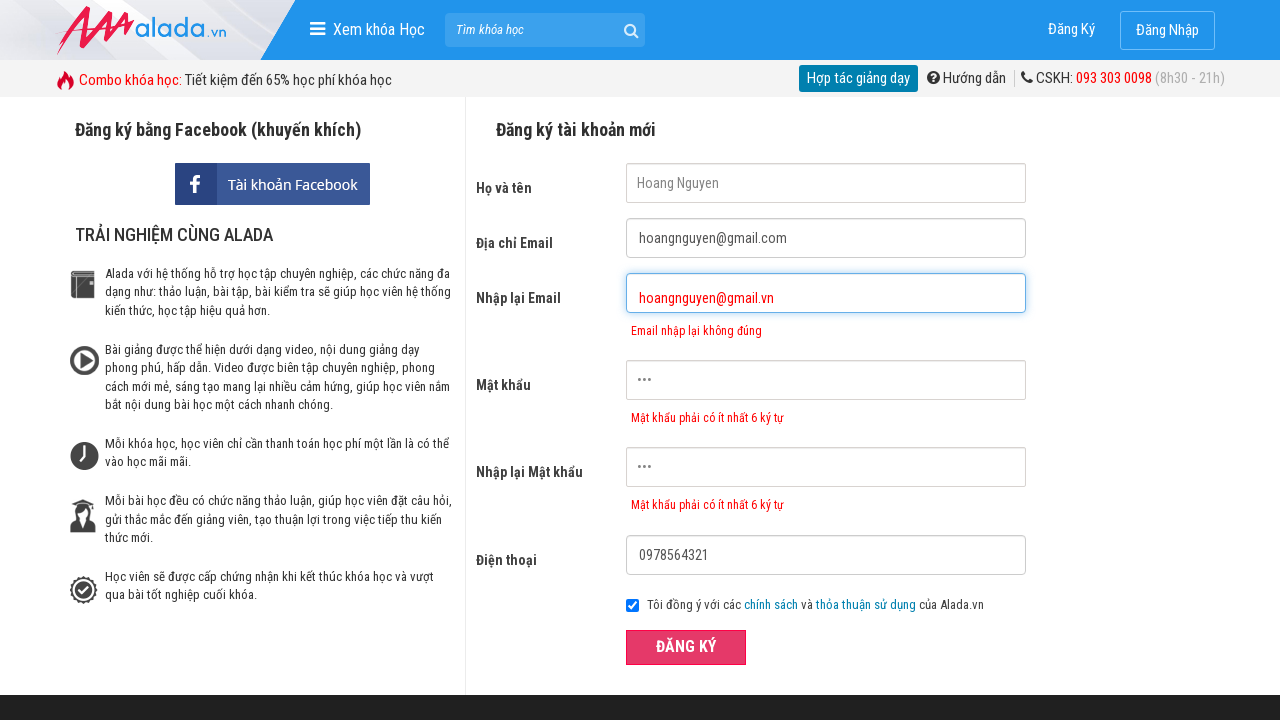